Tests that the Clear completed button is displayed when items are completed.

Starting URL: https://demo.playwright.dev/todomvc

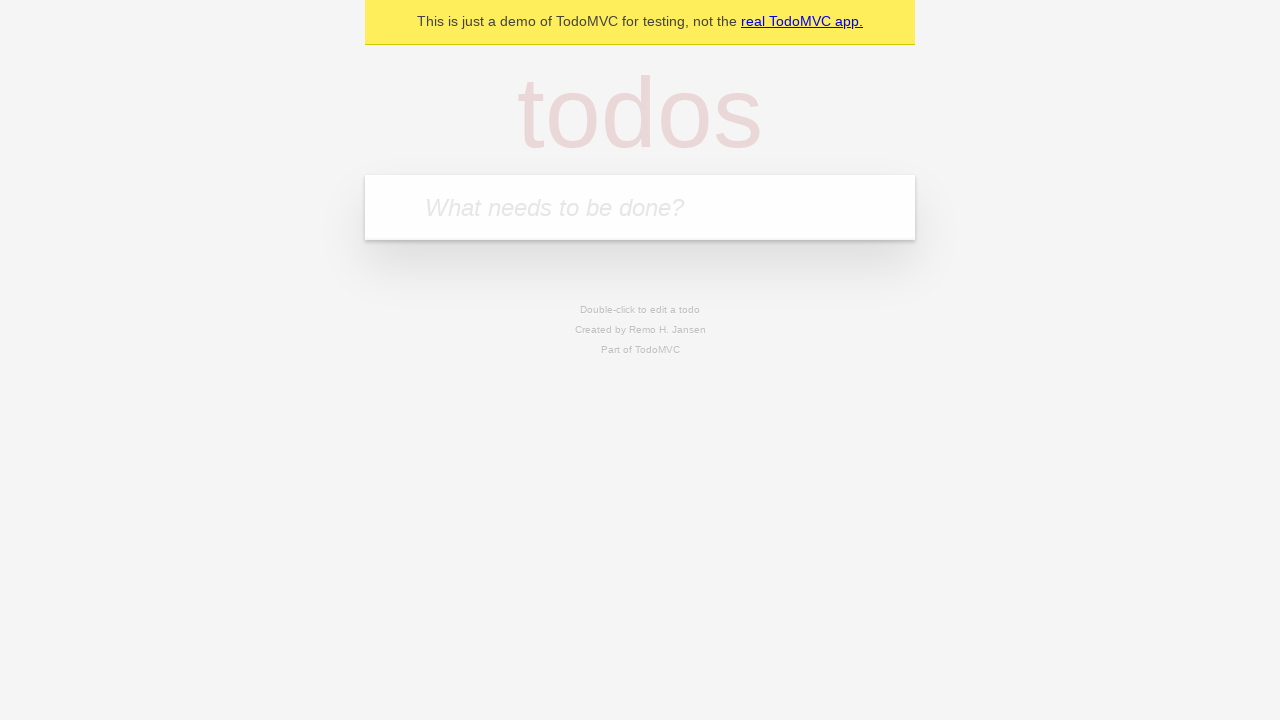

Filled todo input with 'buy some cheese' on internal:attr=[placeholder="What needs to be done?"i]
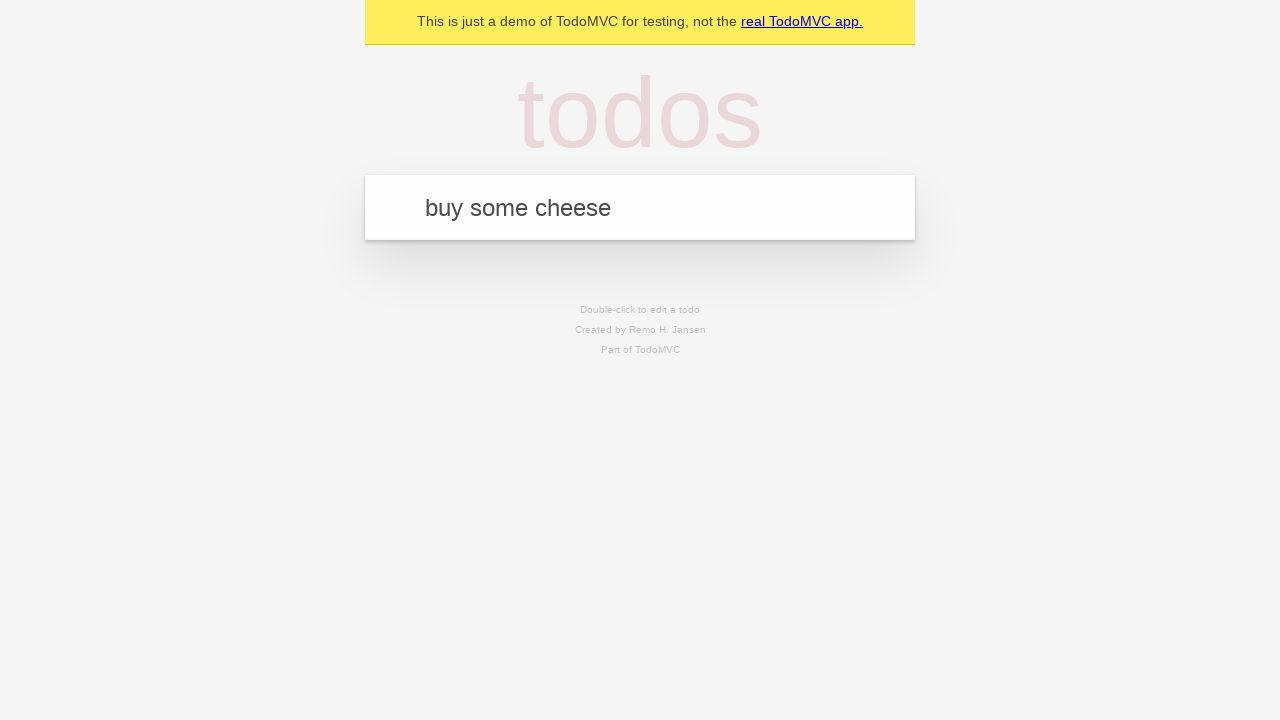

Pressed Enter to add first todo on internal:attr=[placeholder="What needs to be done?"i]
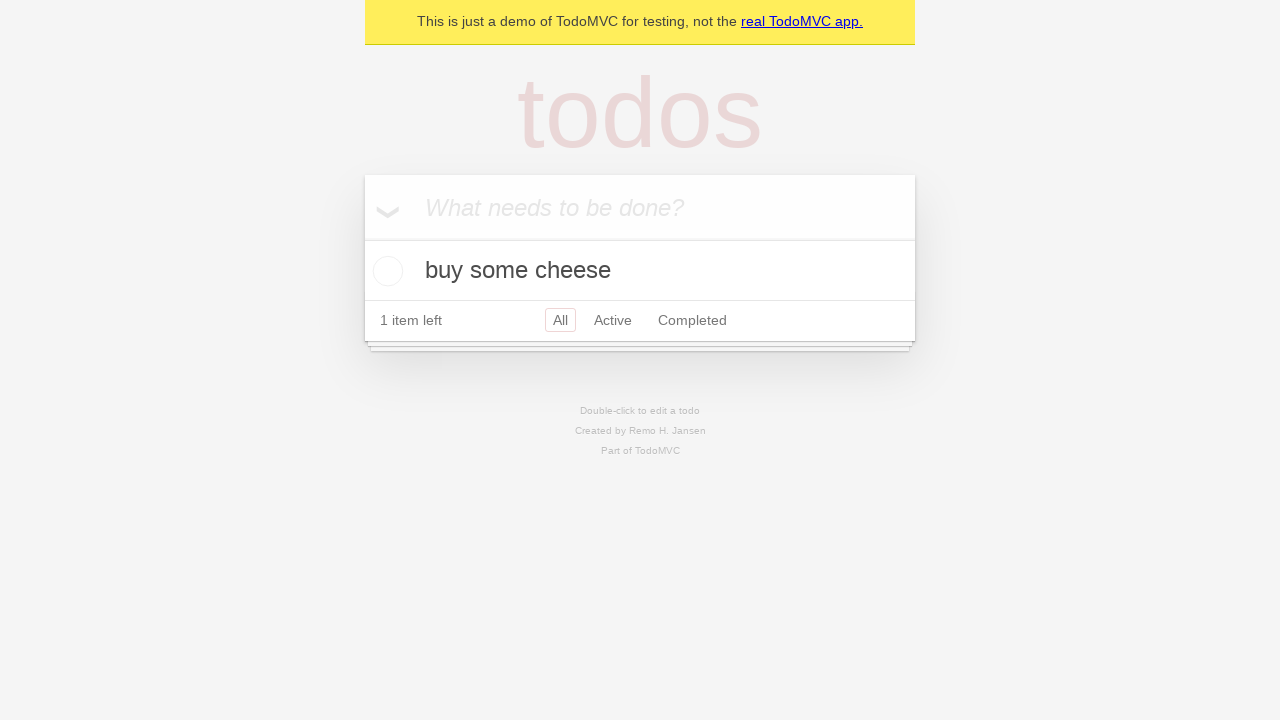

Filled todo input with 'feed the cat' on internal:attr=[placeholder="What needs to be done?"i]
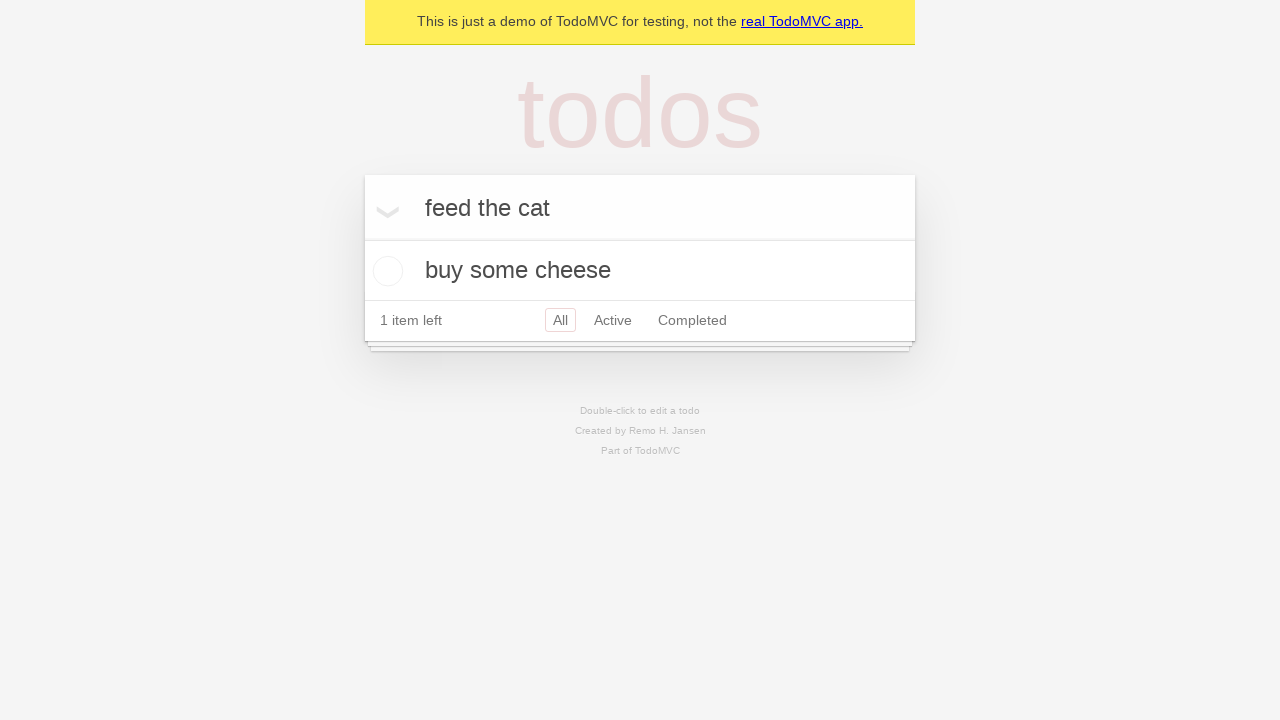

Pressed Enter to add second todo on internal:attr=[placeholder="What needs to be done?"i]
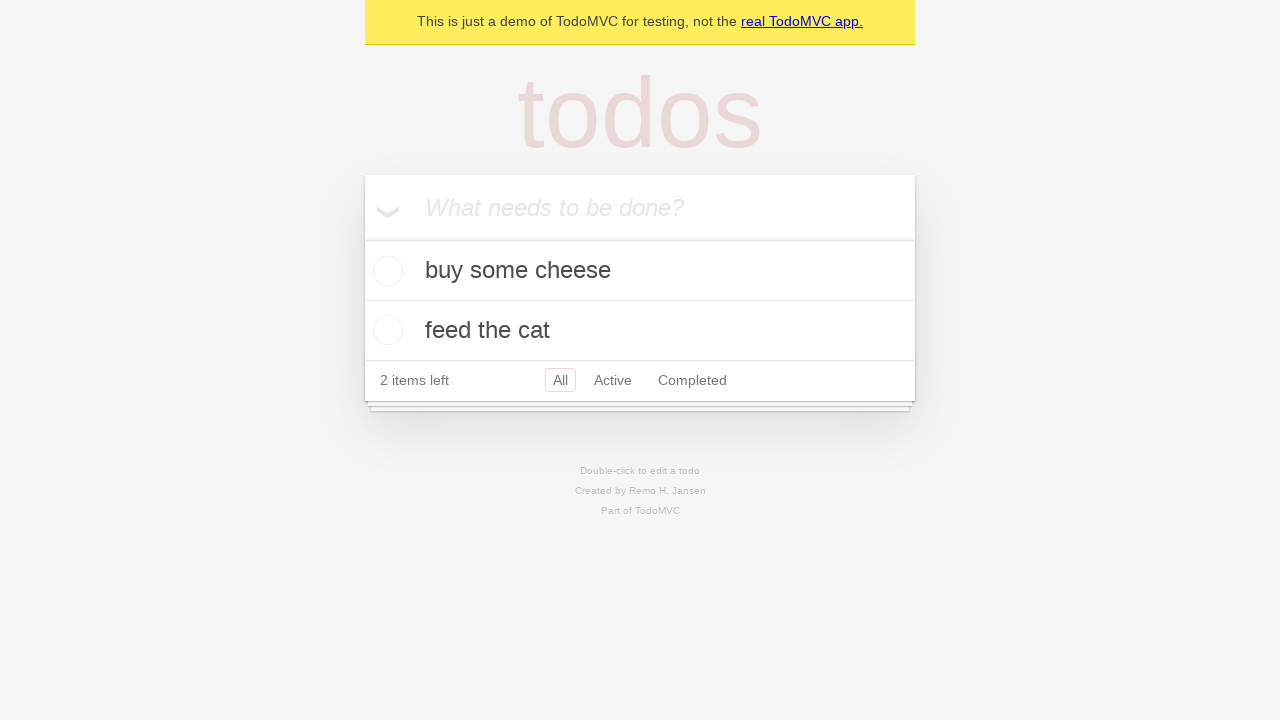

Filled todo input with 'book a doctors appointment' on internal:attr=[placeholder="What needs to be done?"i]
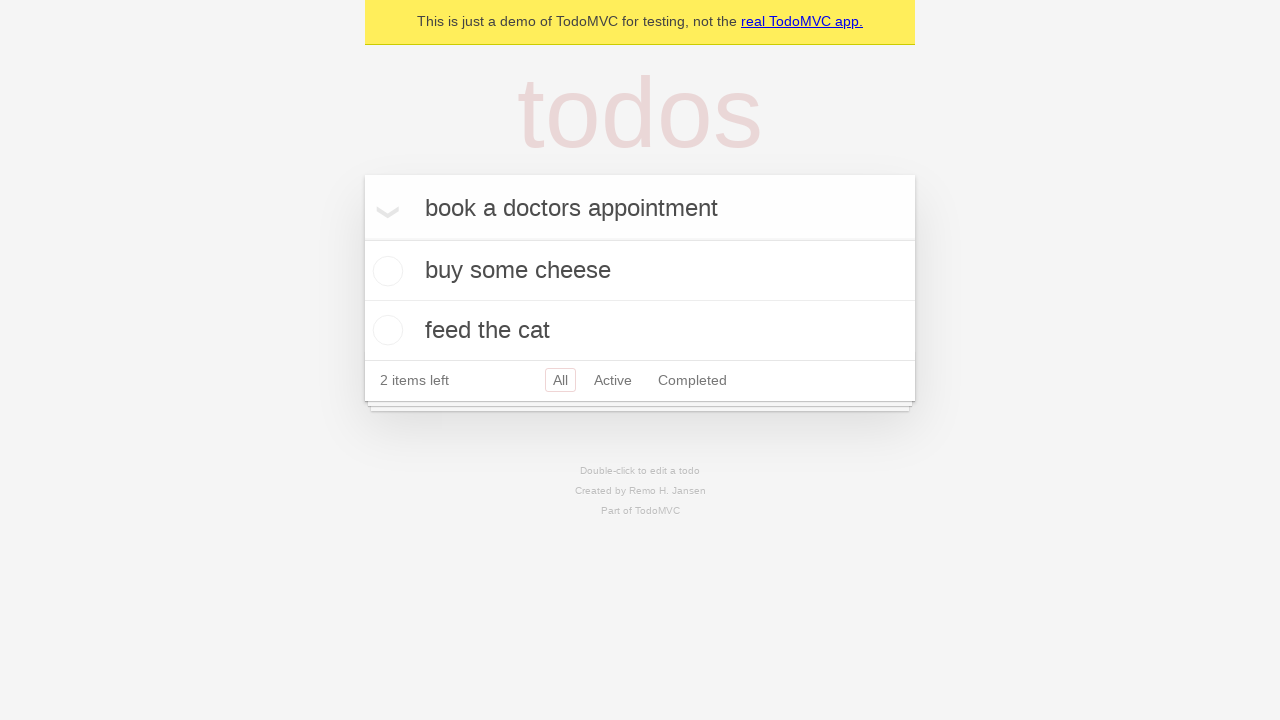

Pressed Enter to add third todo on internal:attr=[placeholder="What needs to be done?"i]
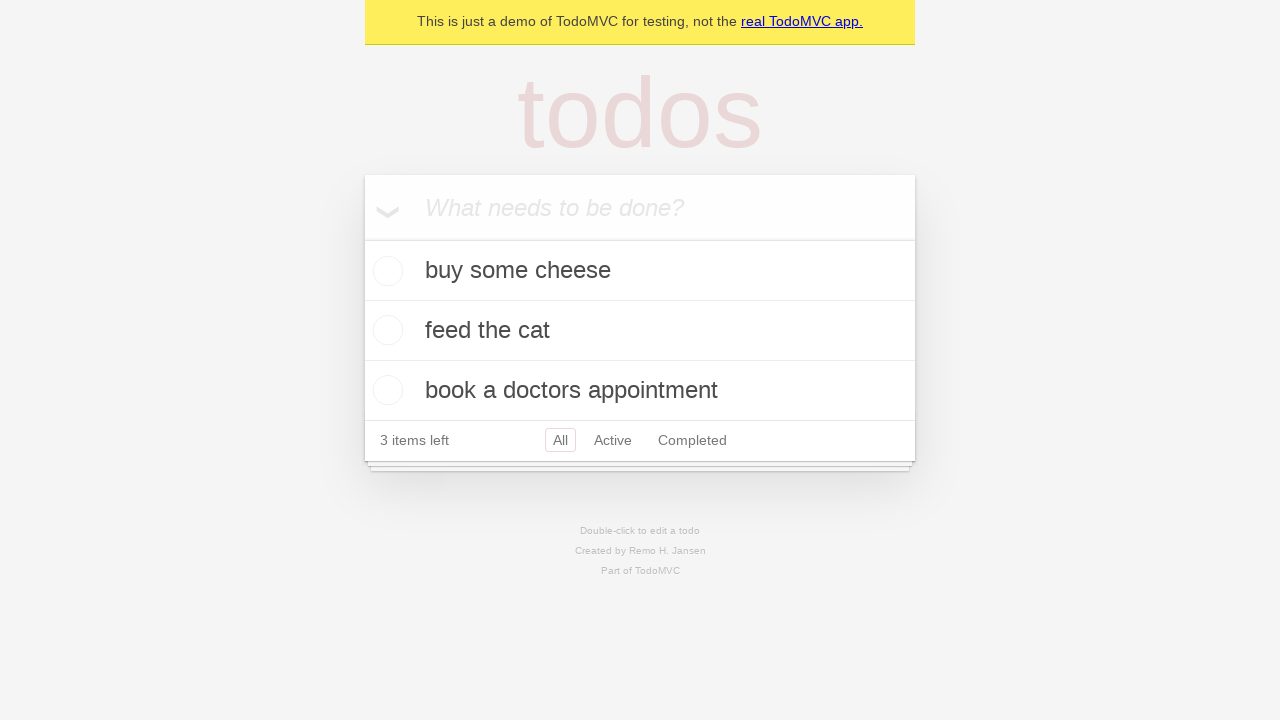

Checked the first todo item at (385, 271) on .todo-list li .toggle >> nth=0
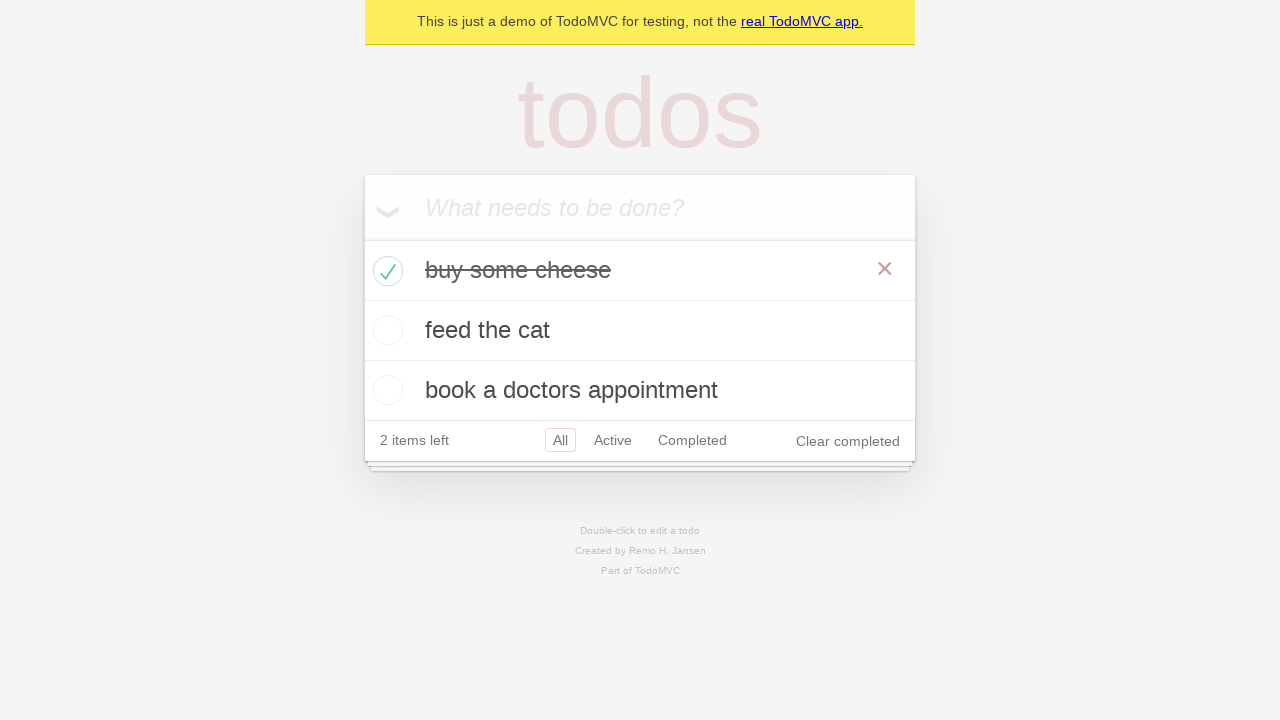

Clear completed button appeared after marking item as complete
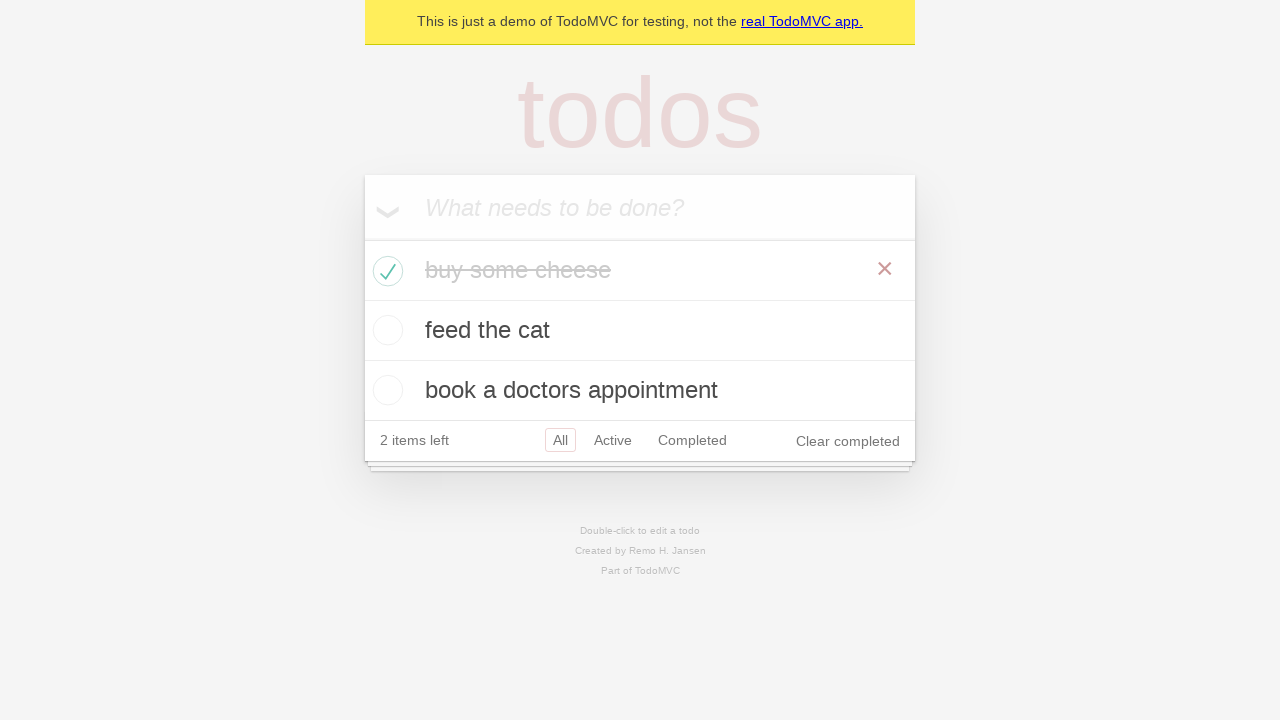

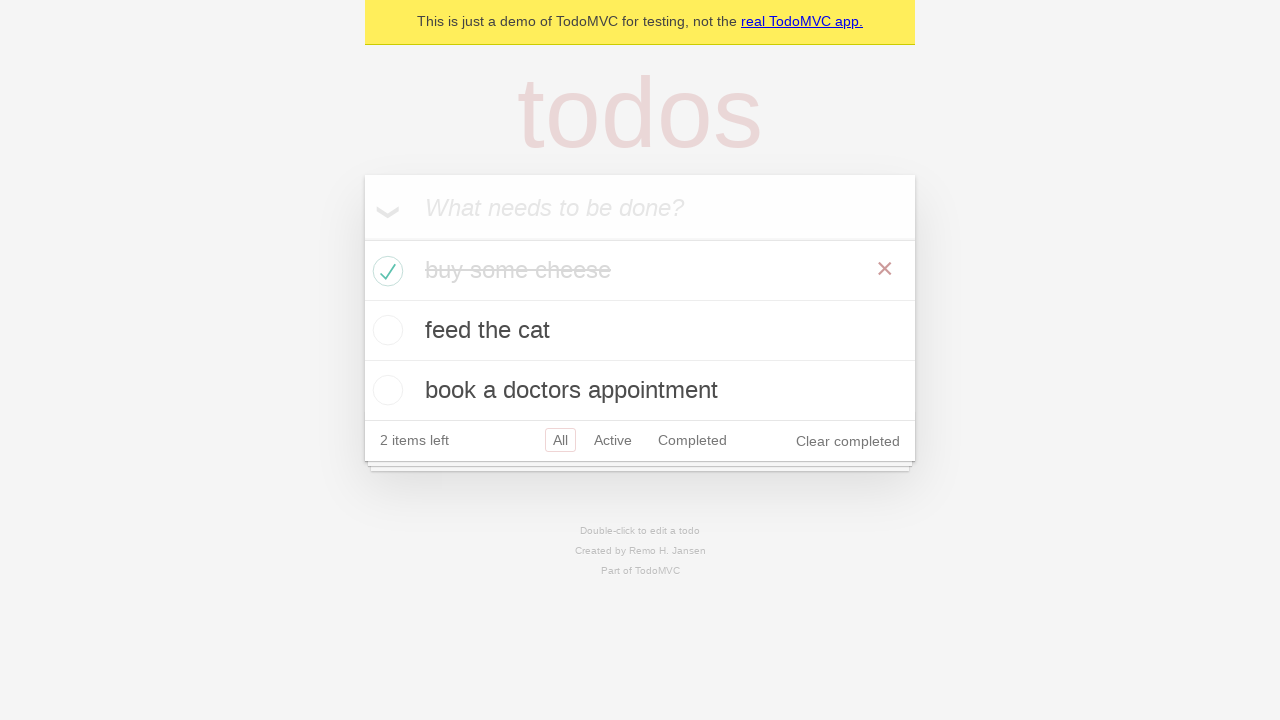